Tests JavaScript prompt alert functionality by triggering a prompt, entering text, and accepting it

Starting URL: https://the-internet.herokuapp.com/javascript_alerts

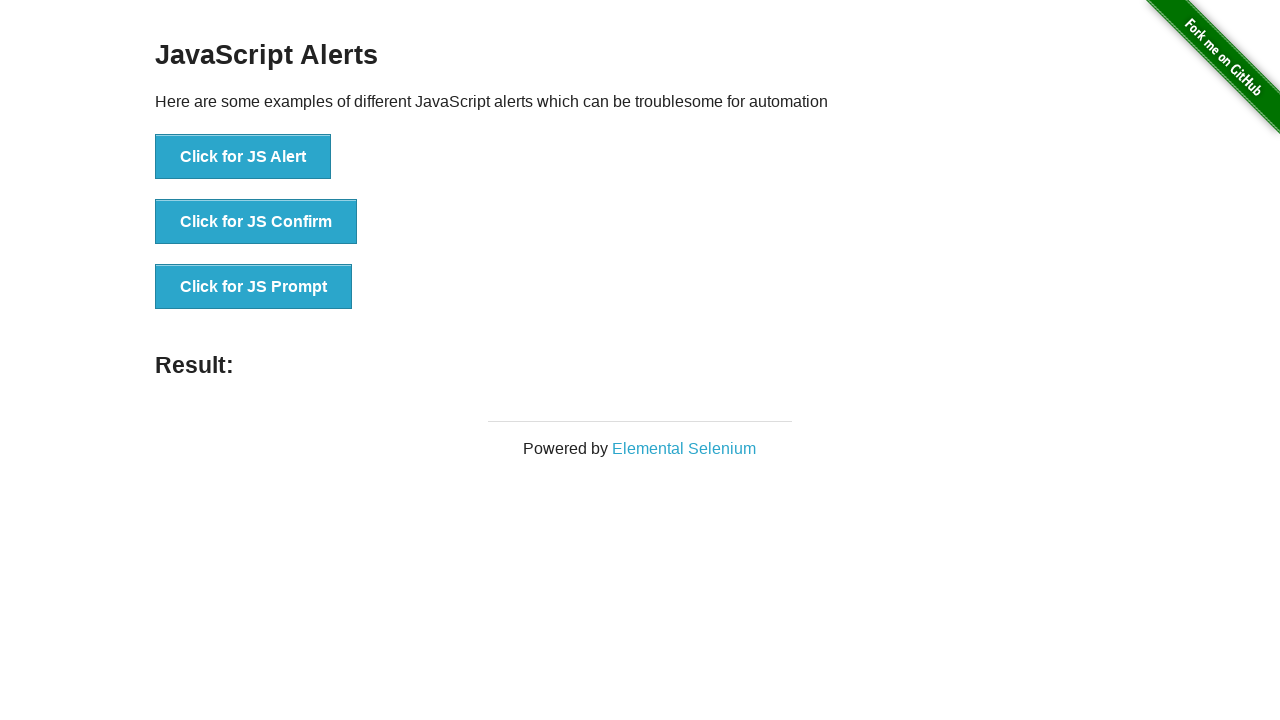

Clicked button to trigger prompt alert at (254, 287) on xpath=//button[@onclick='jsPrompt()']
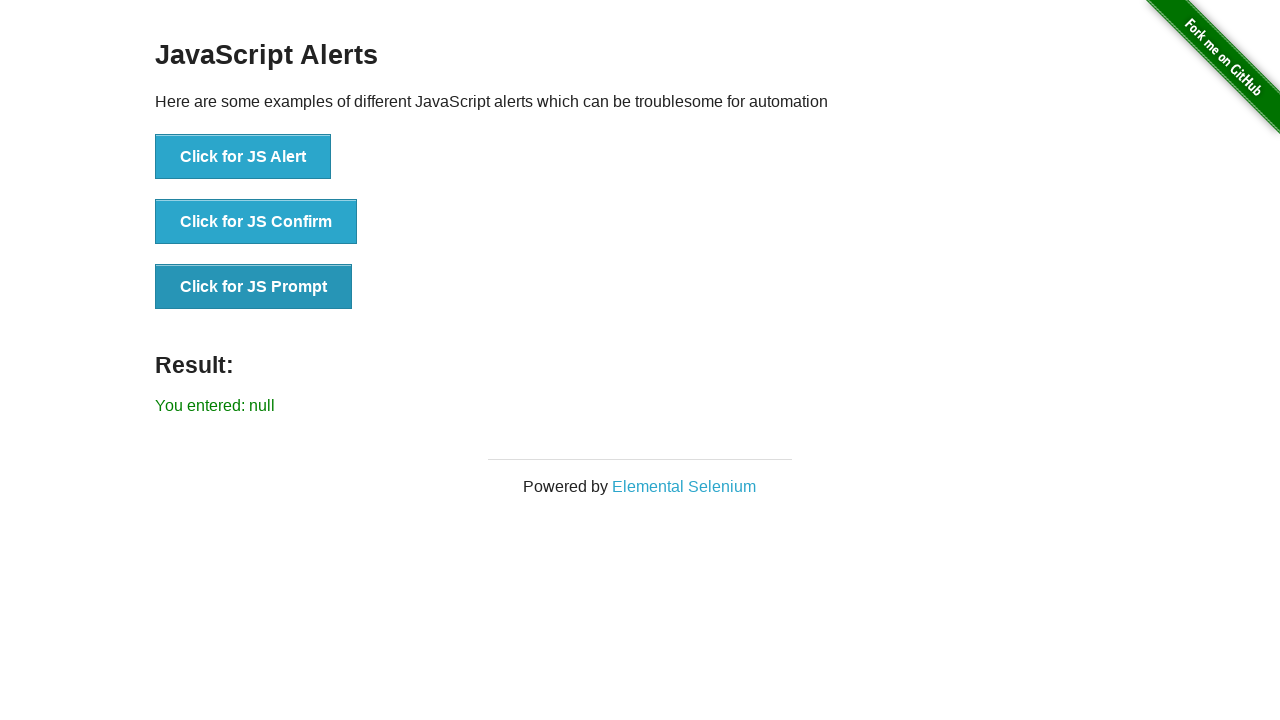

Set up dialog handler to accept prompt with 'Selenium User'
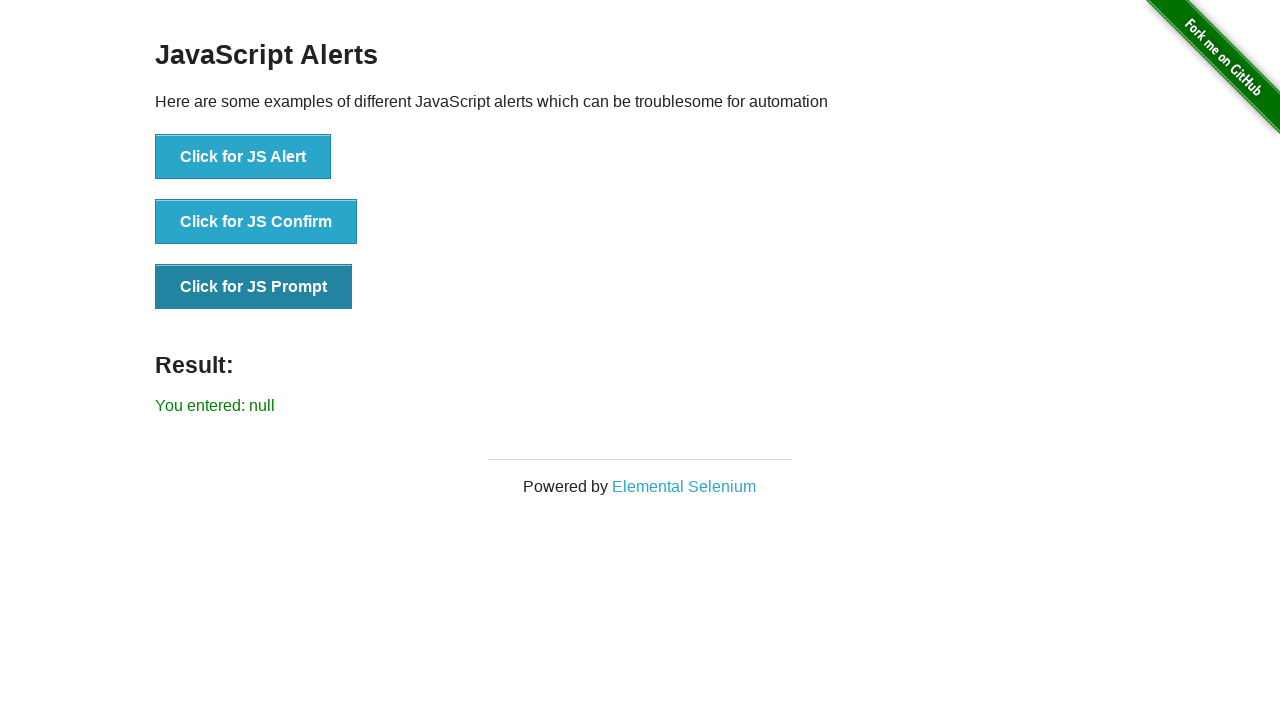

Clicked button again to trigger prompt alert with handler active at (254, 287) on xpath=//button[@onclick='jsPrompt()']
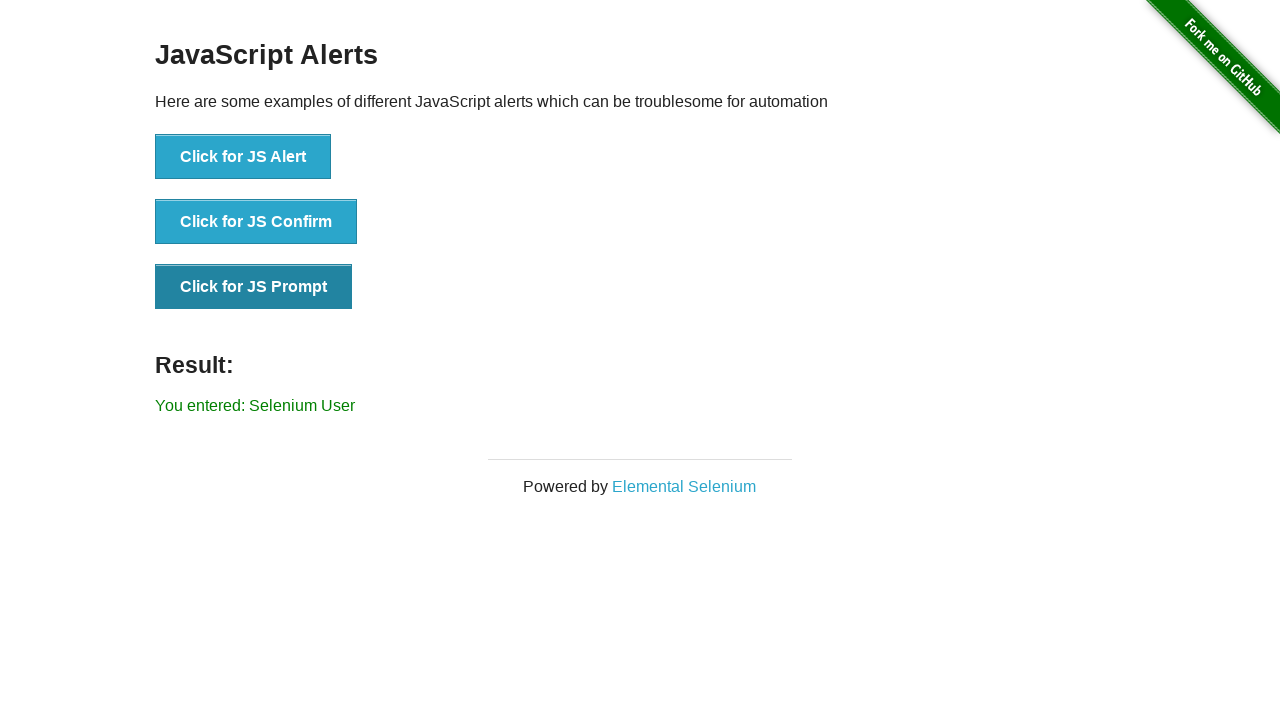

Result message appeared after accepting prompt
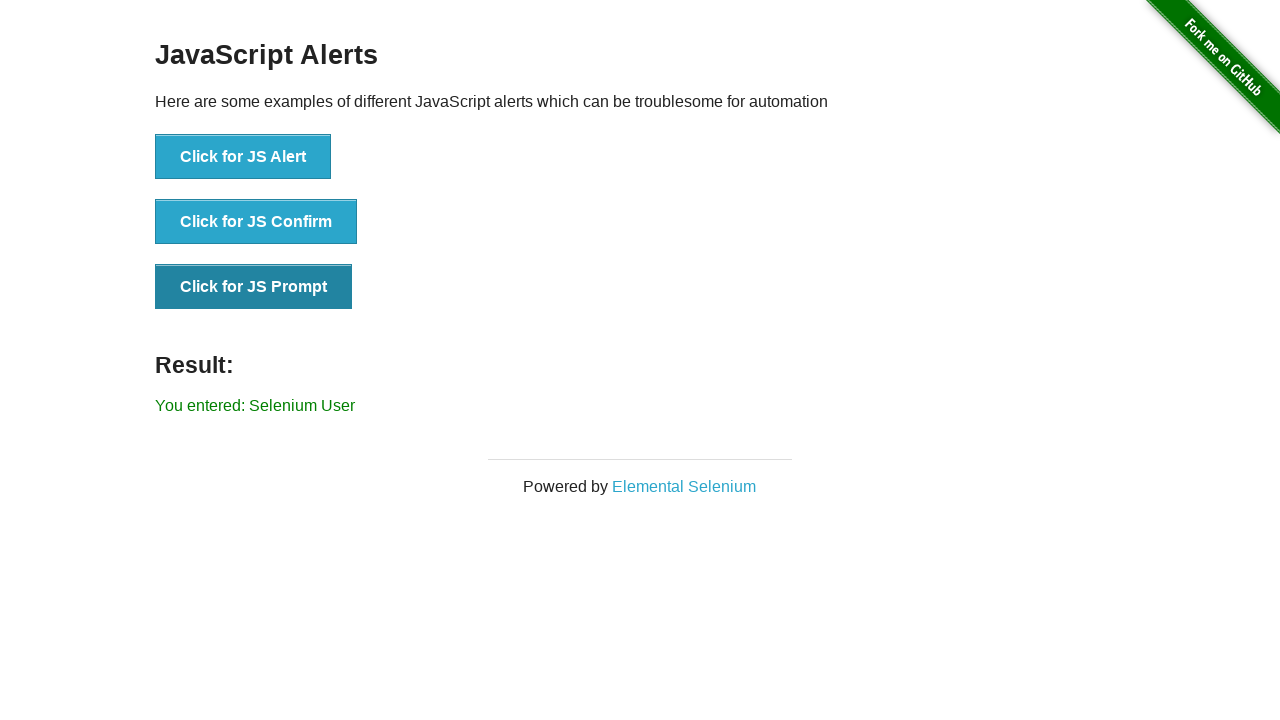

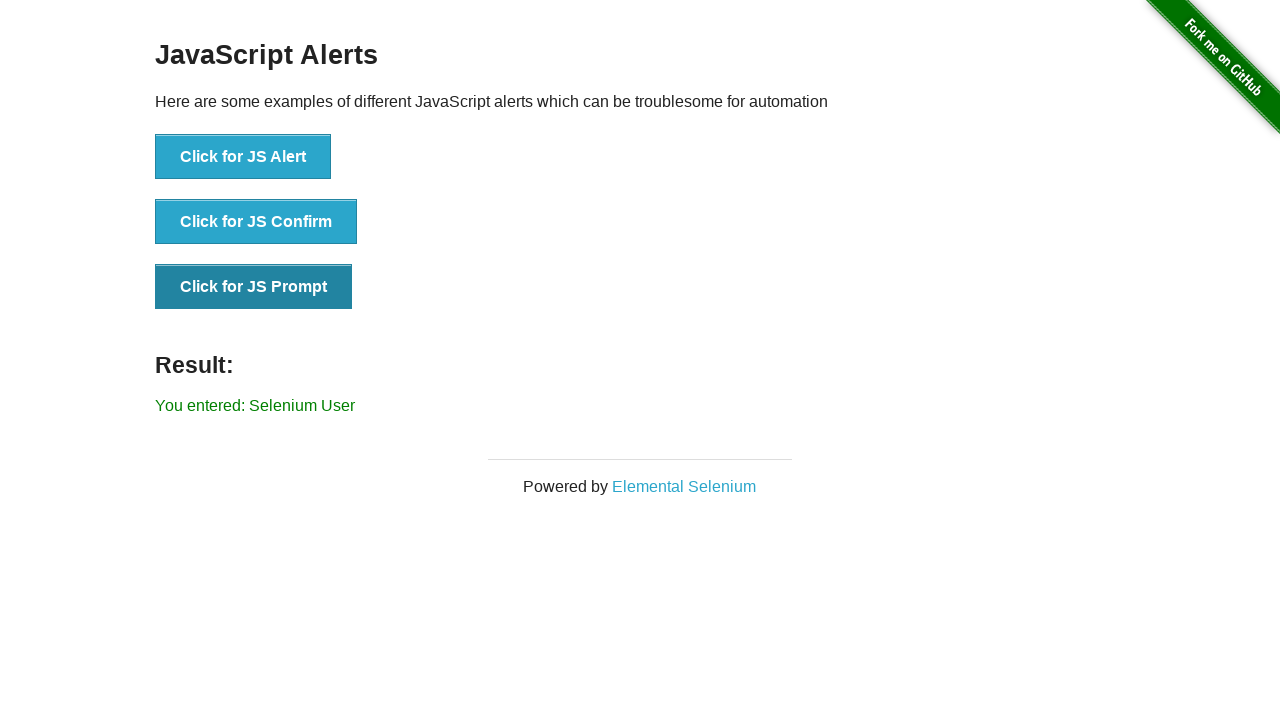